Tests a text box form by filling in user name, email, current address, and permanent address fields, then submitting and verifying the output displays the entered values.

Starting URL: https://demoqa.com/text-box

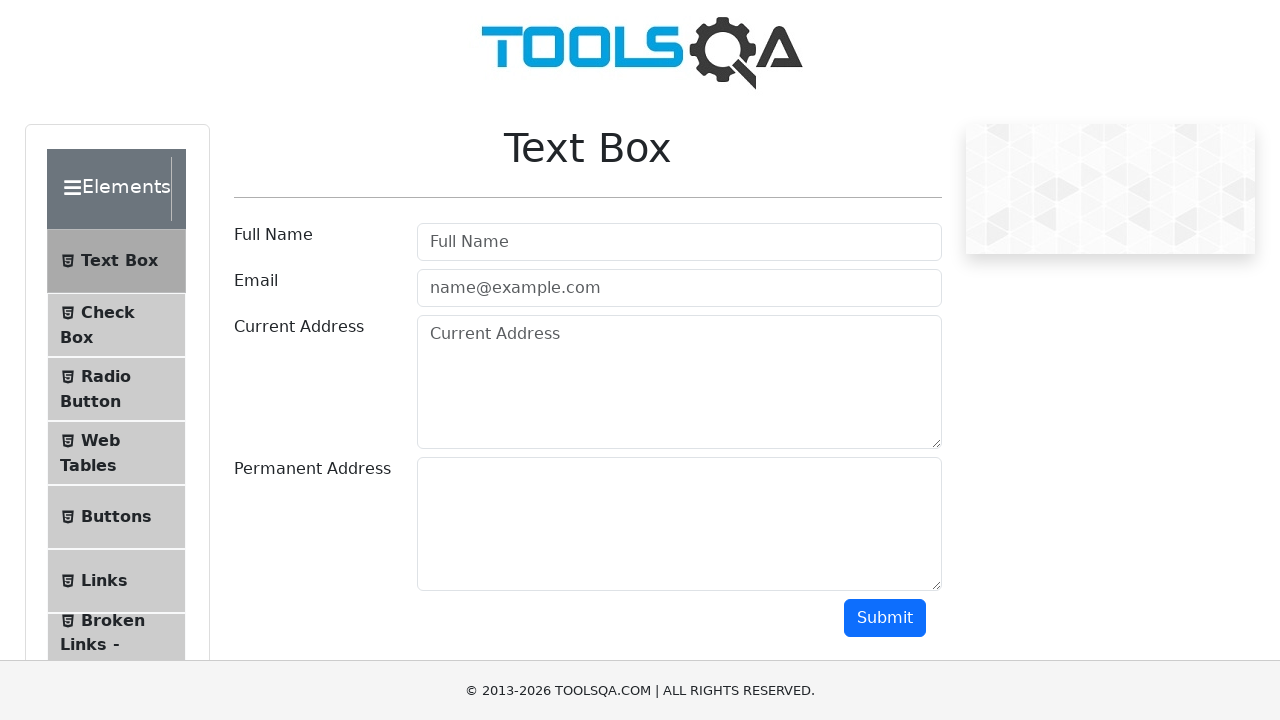

Filled userName field with 'Jack Sparrow' on #userName
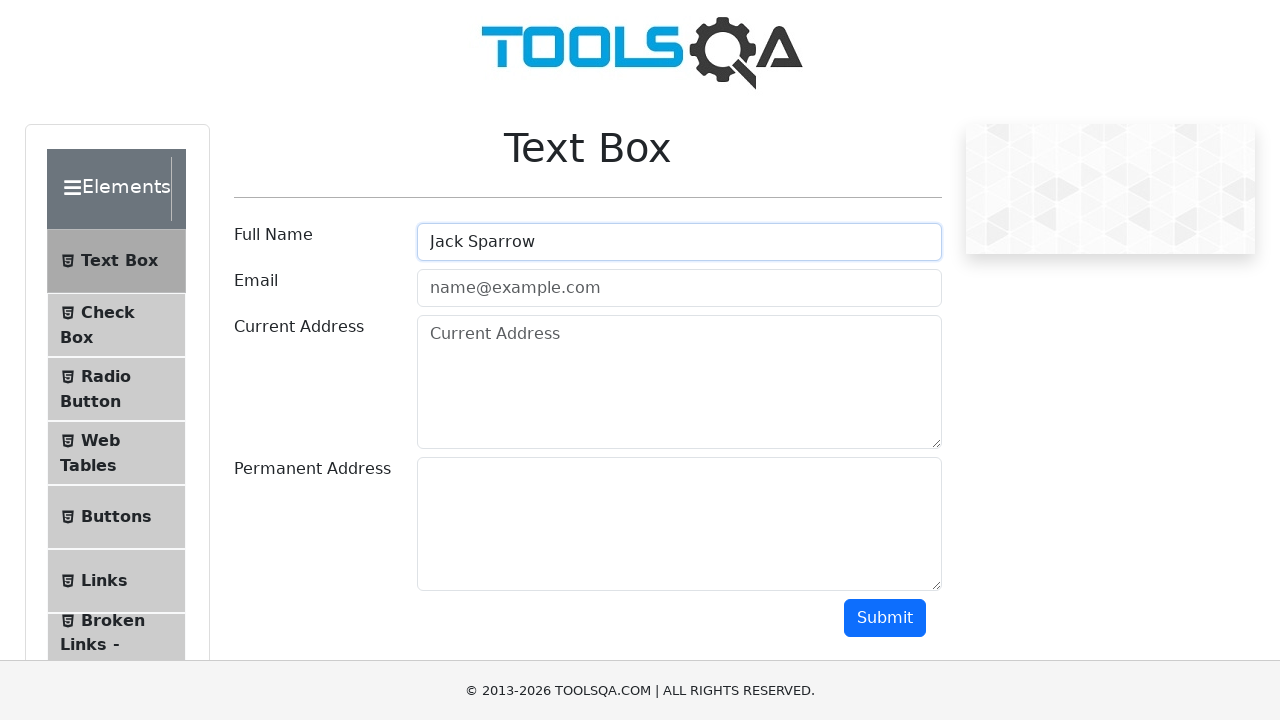

Filled userEmail field with 'JackSparrow@gmail.com' on #userEmail
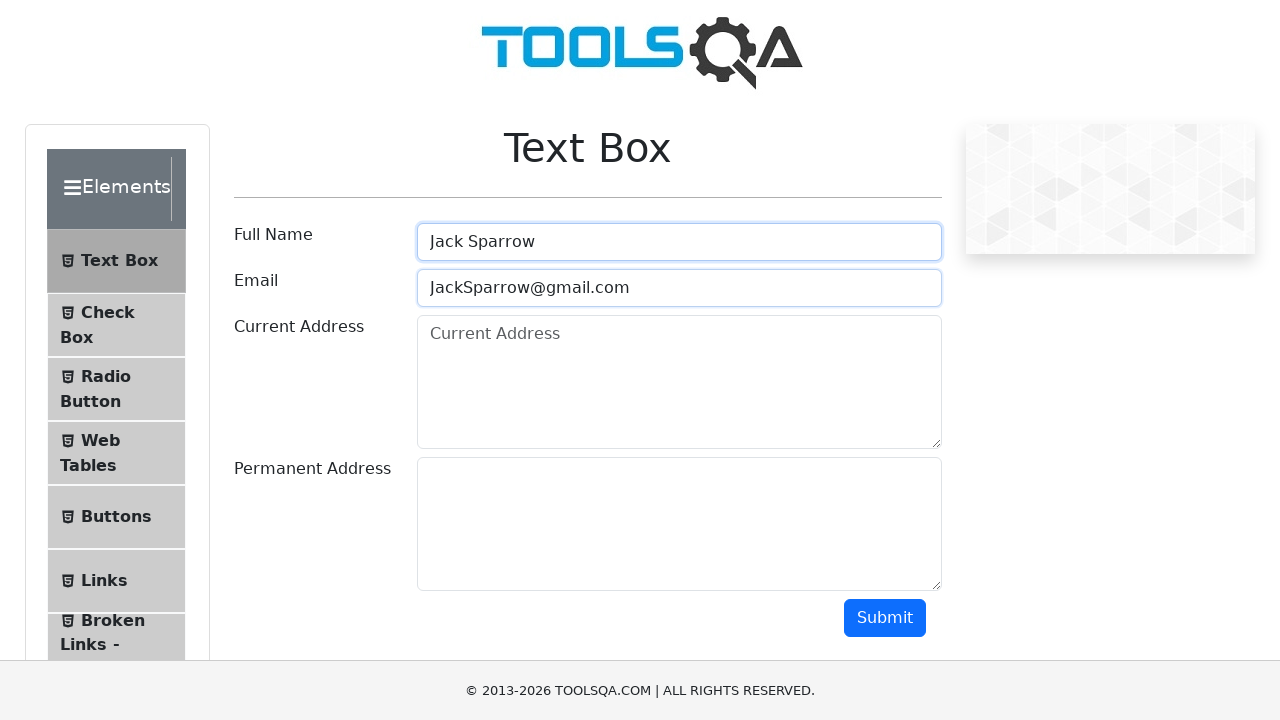

Filled currentAddress field with 'I will not provide my address' on #currentAddress
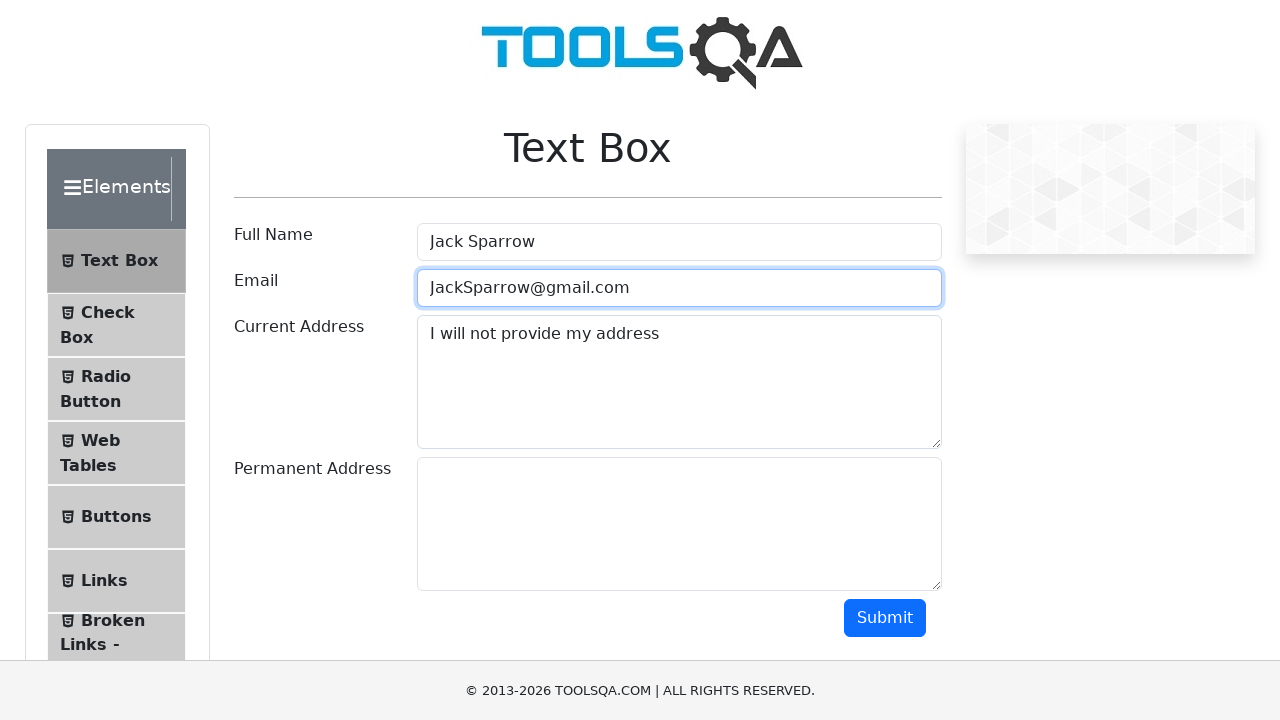

Filled permanentAddress field with 'Im sure i will not tell you where i am living' on #permanentAddress
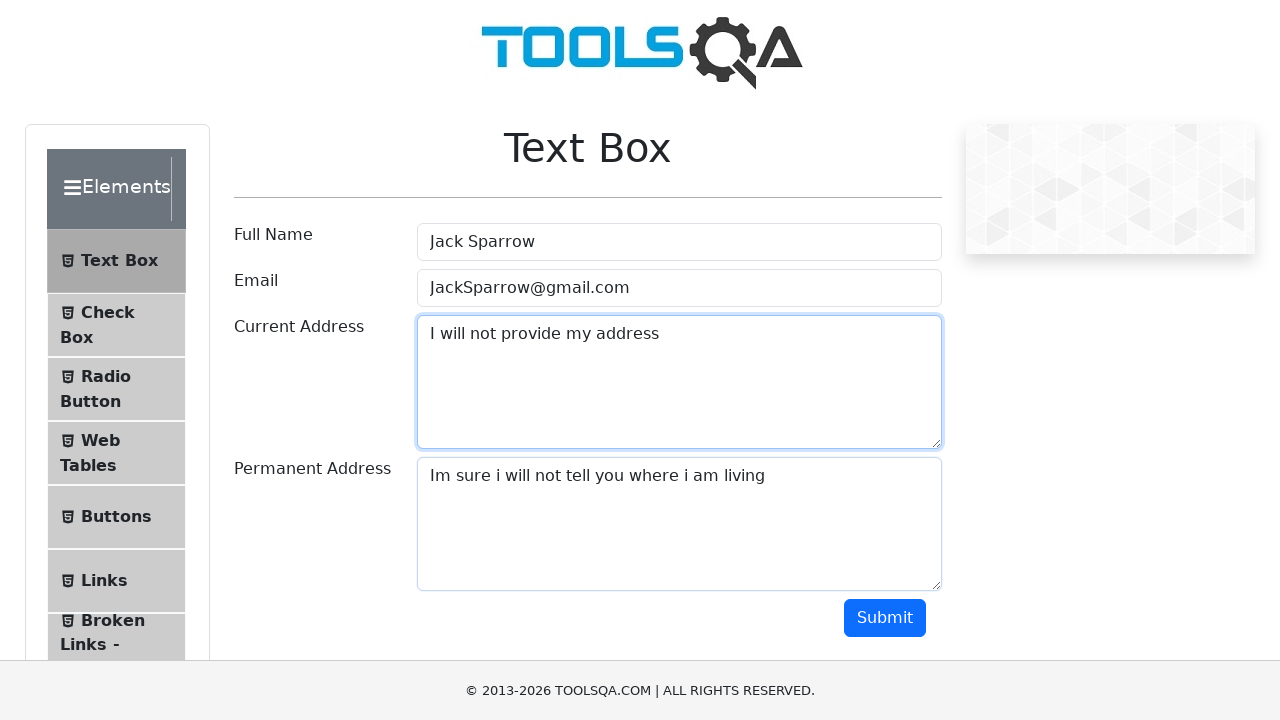

Scrolled submit button into view
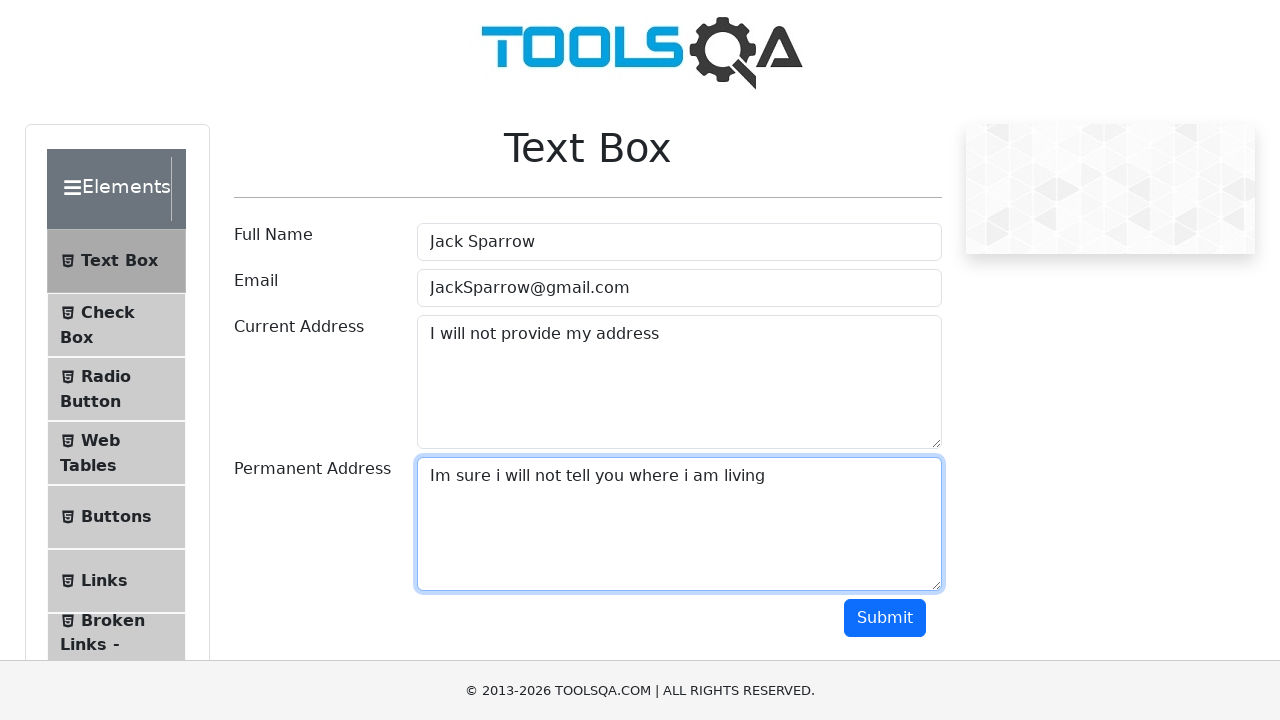

Clicked submit button to submit the form at (885, 618) on #submit
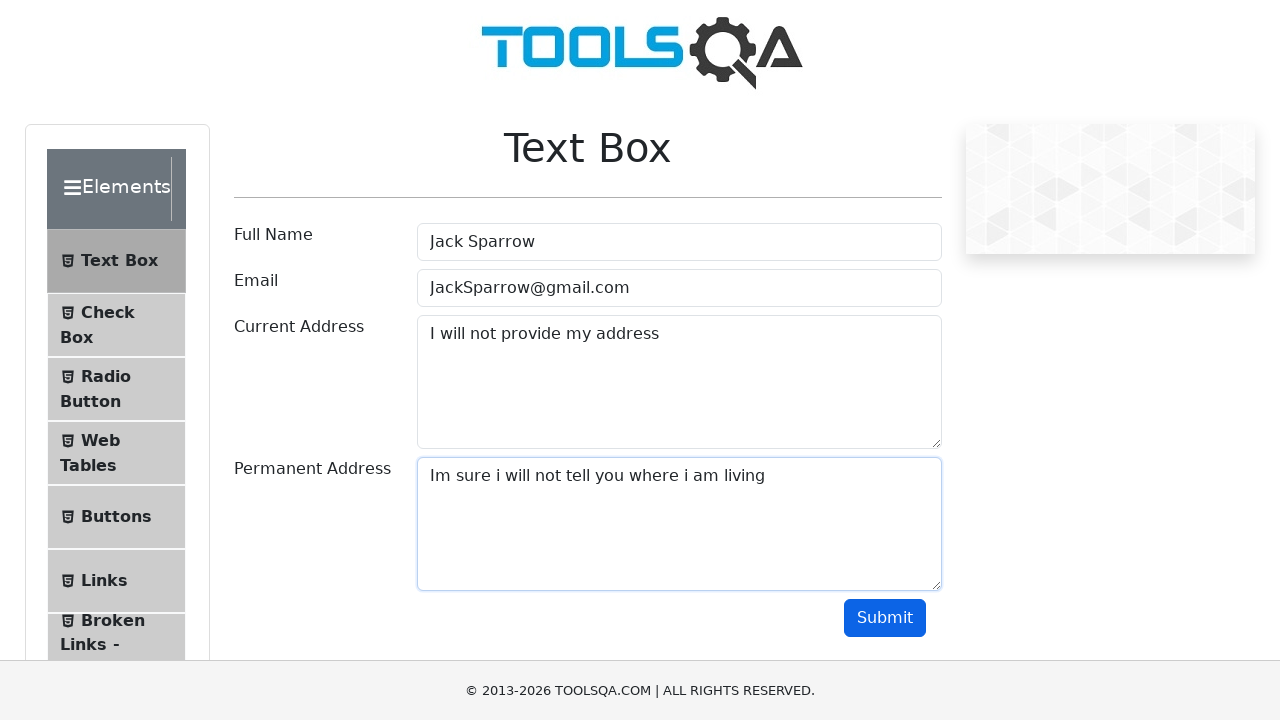

Output section became visible
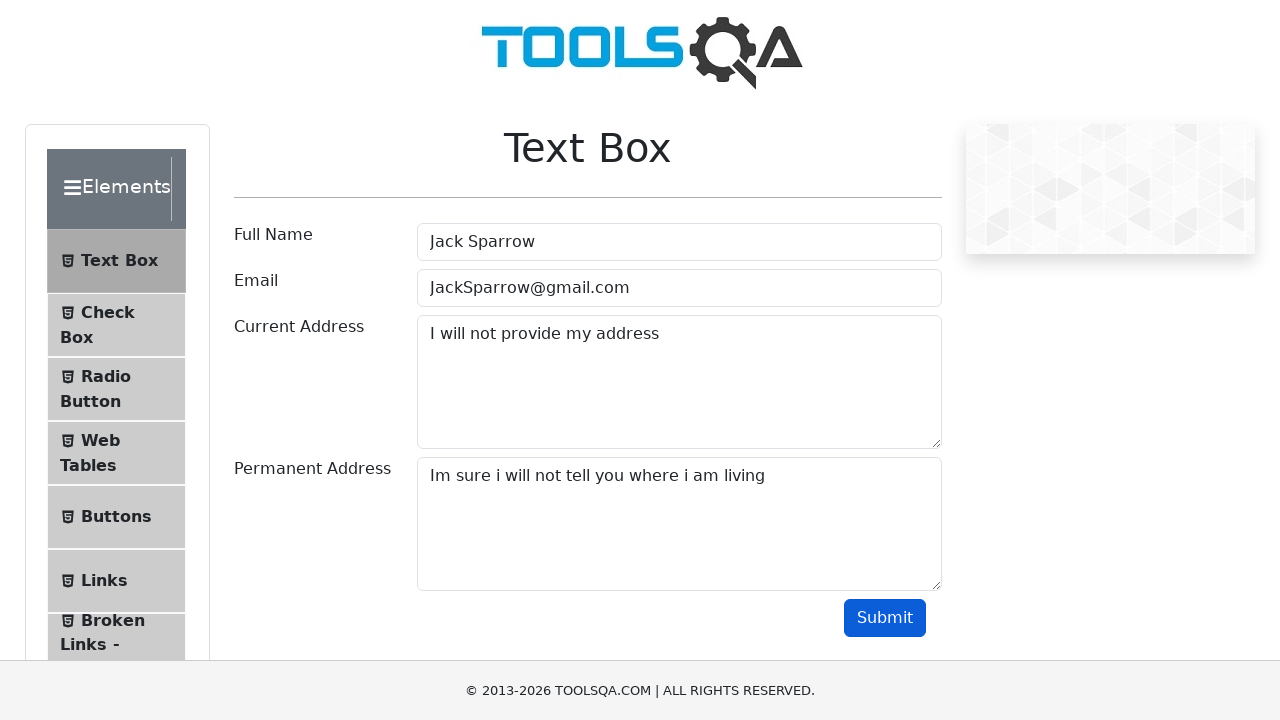

Verified output contains 'Jack Sparrow'
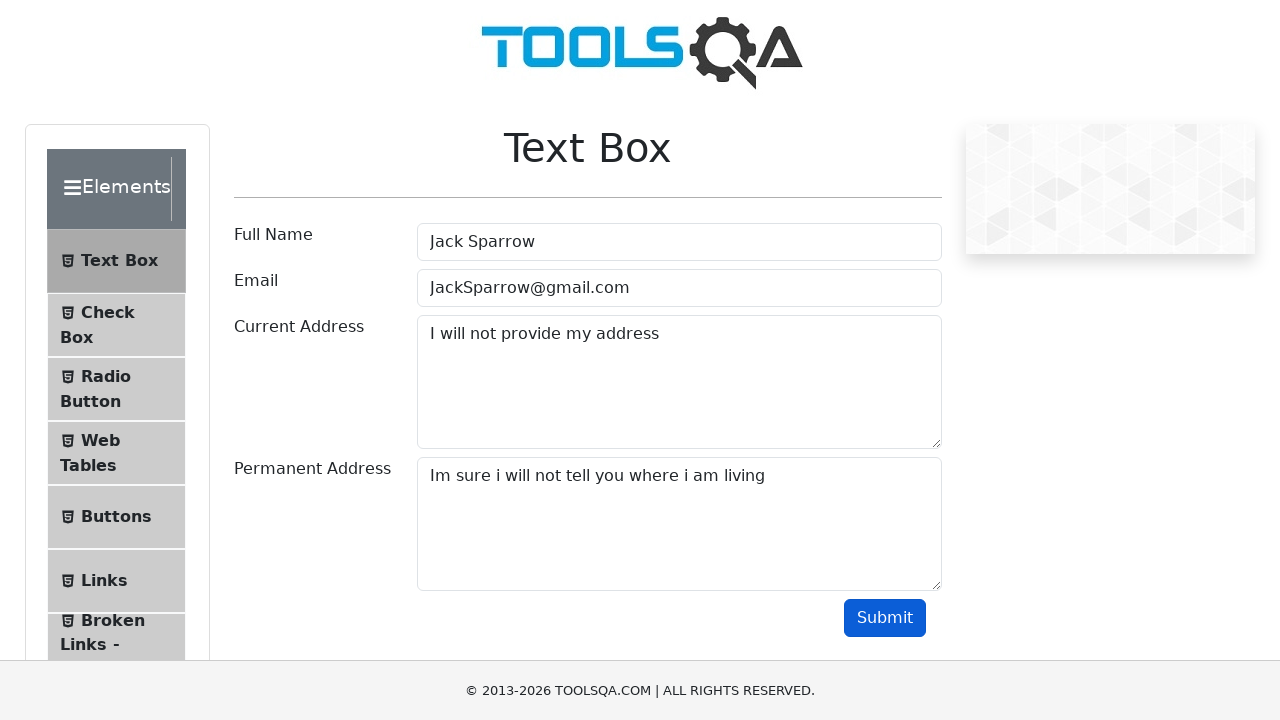

Verified output contains 'JackSparrow@gmail.com'
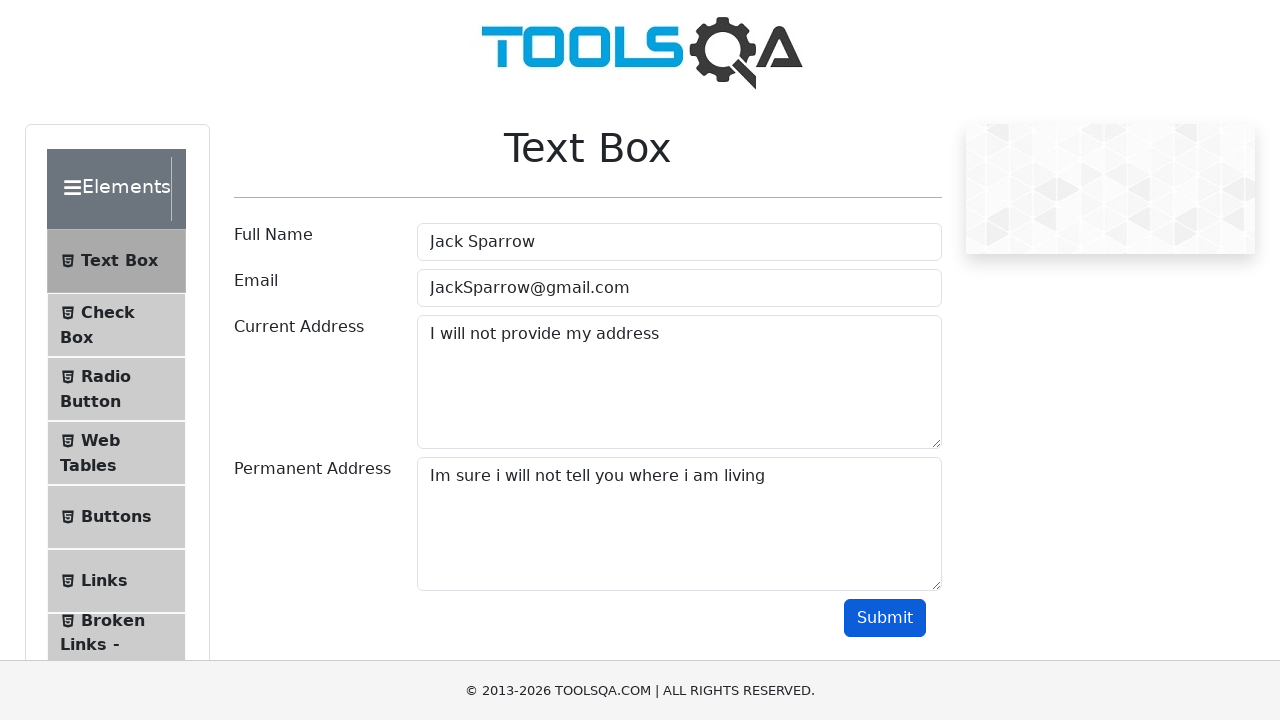

Verified output contains 'I will not provide my address'
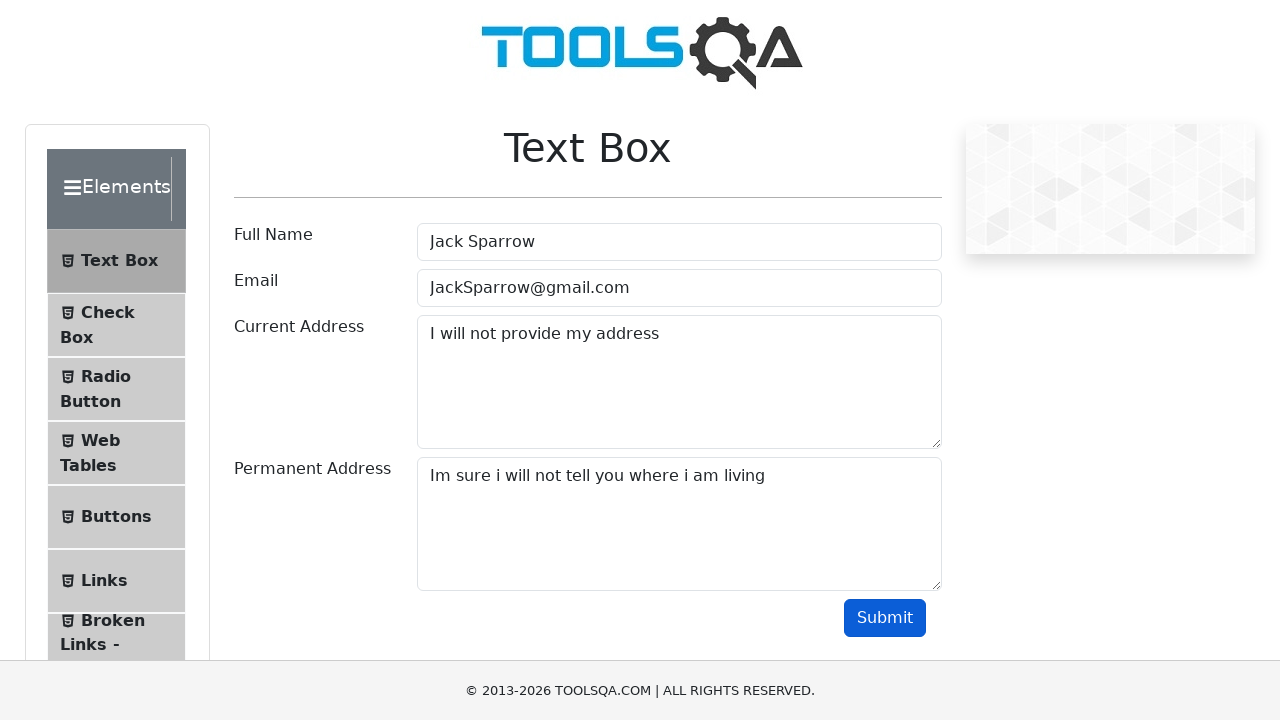

Verified output contains 'Im sure i will not tell you where i am living'
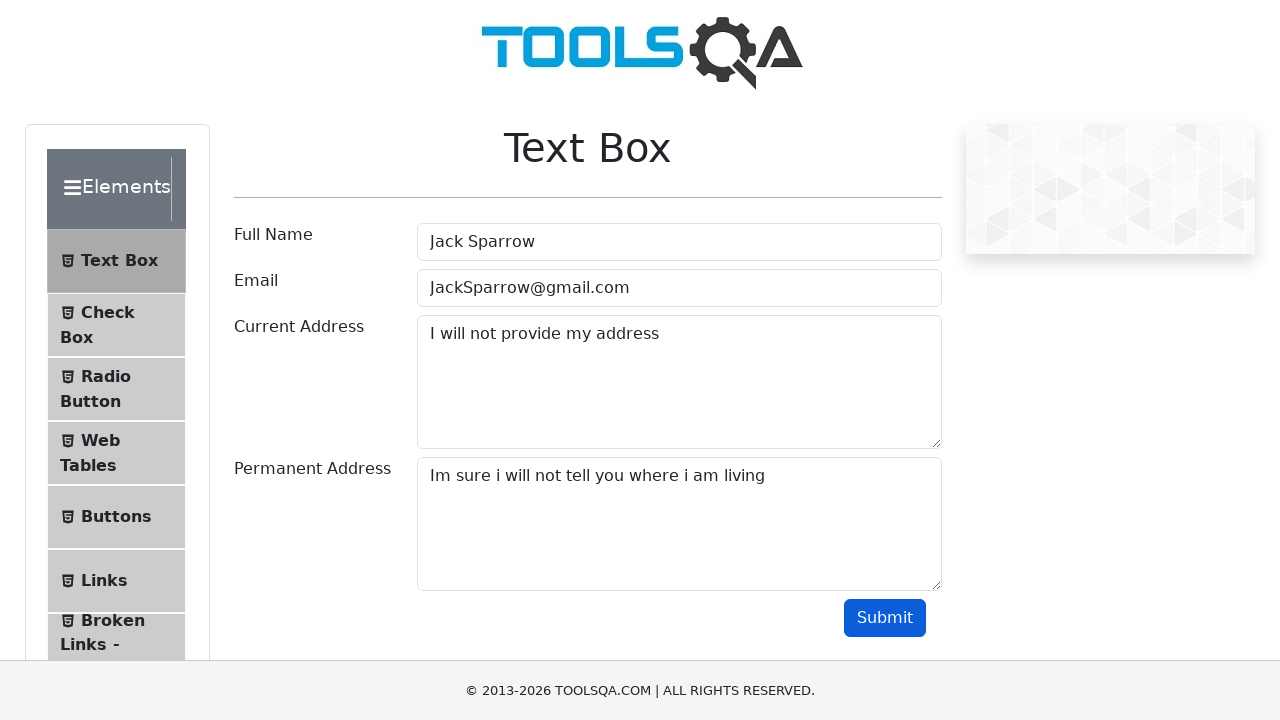

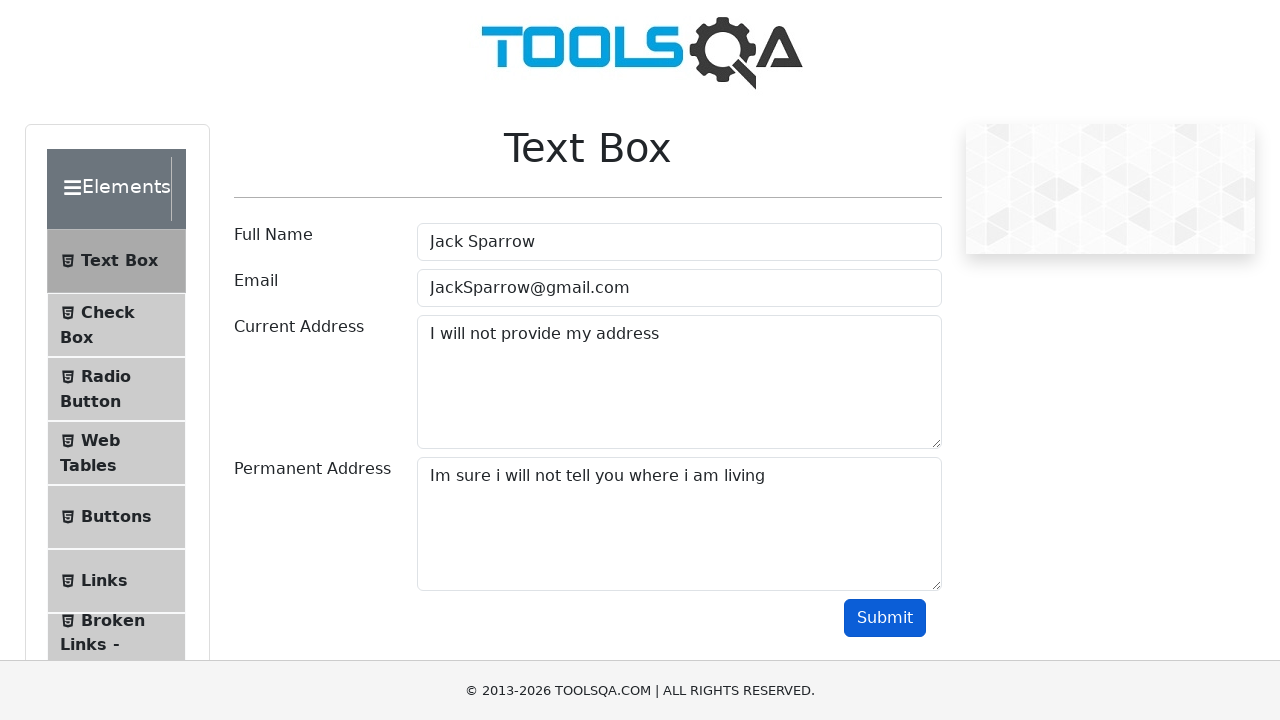